Tests the add/remove elements functionality by clicking the add button to create a delete button, verifying it appears, then clicking delete to remove it

Starting URL: https://the-internet.herokuapp.com/add_remove_elements/

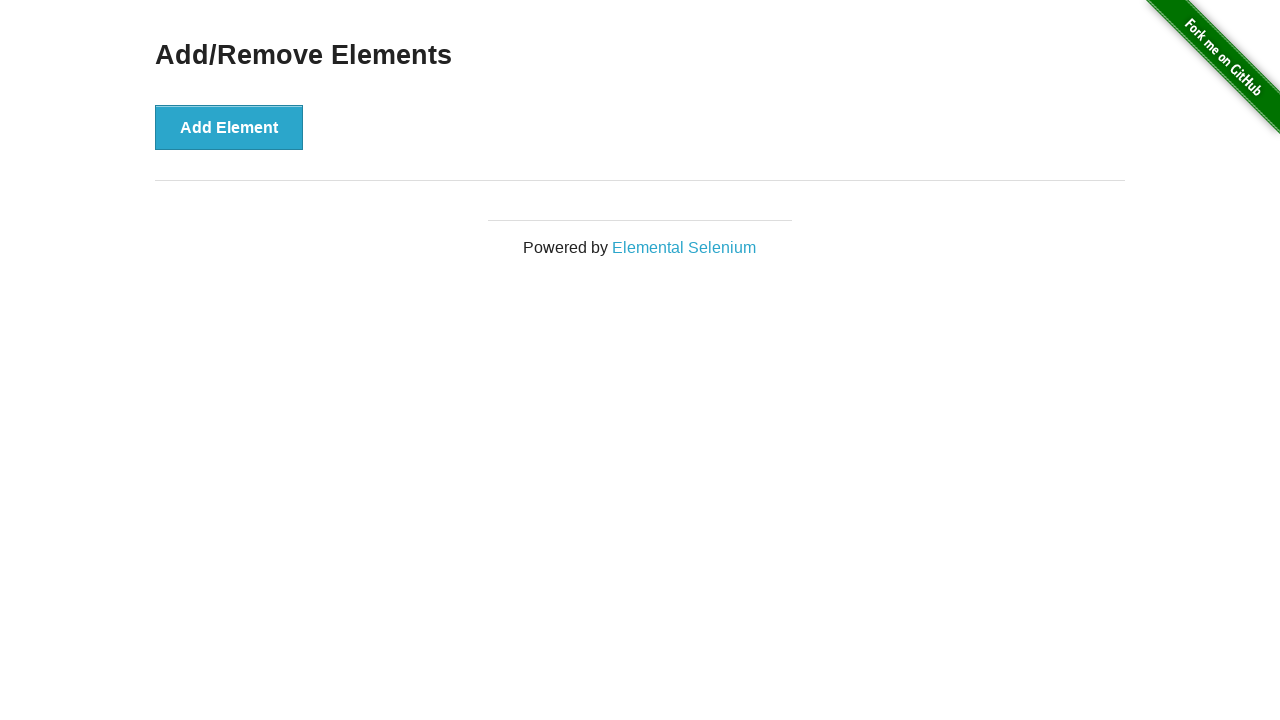

Clicked Add Element button to create a delete button at (229, 127) on button[onclick='addElement()']
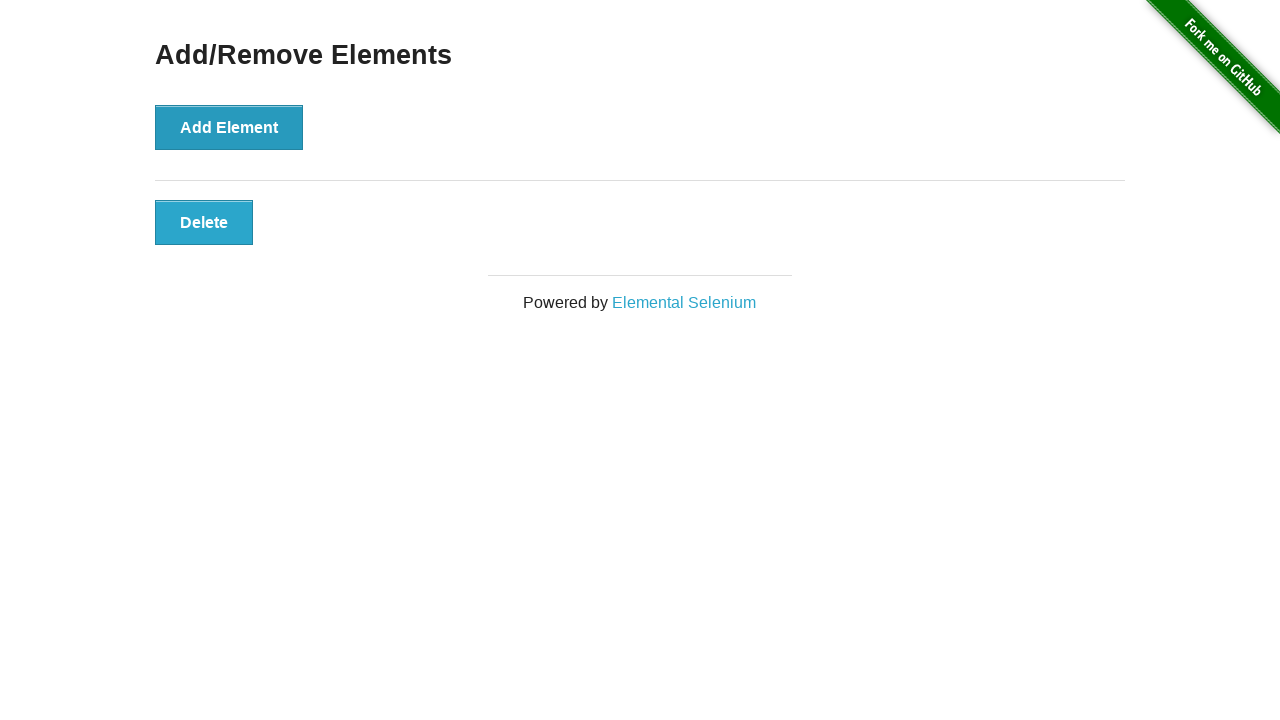

Verified Delete button is now visible
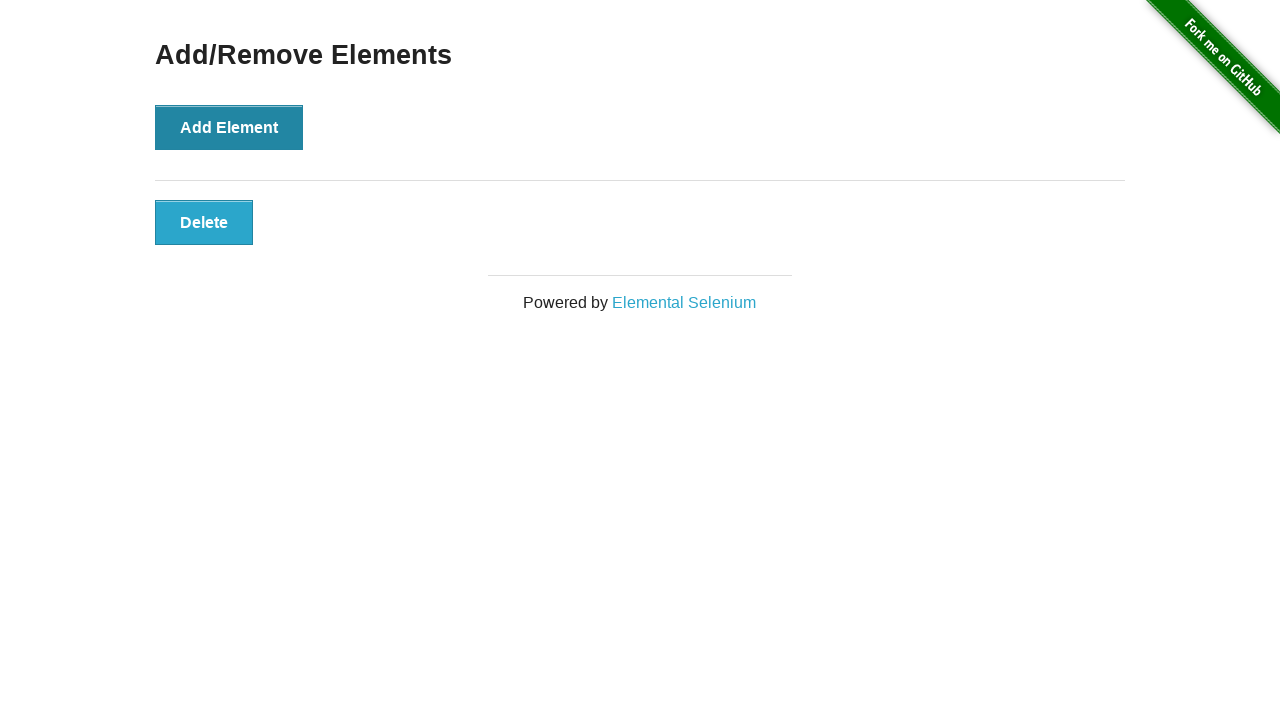

Clicked Delete button to remove the element at (204, 222) on button[onclick='deleteElement()']
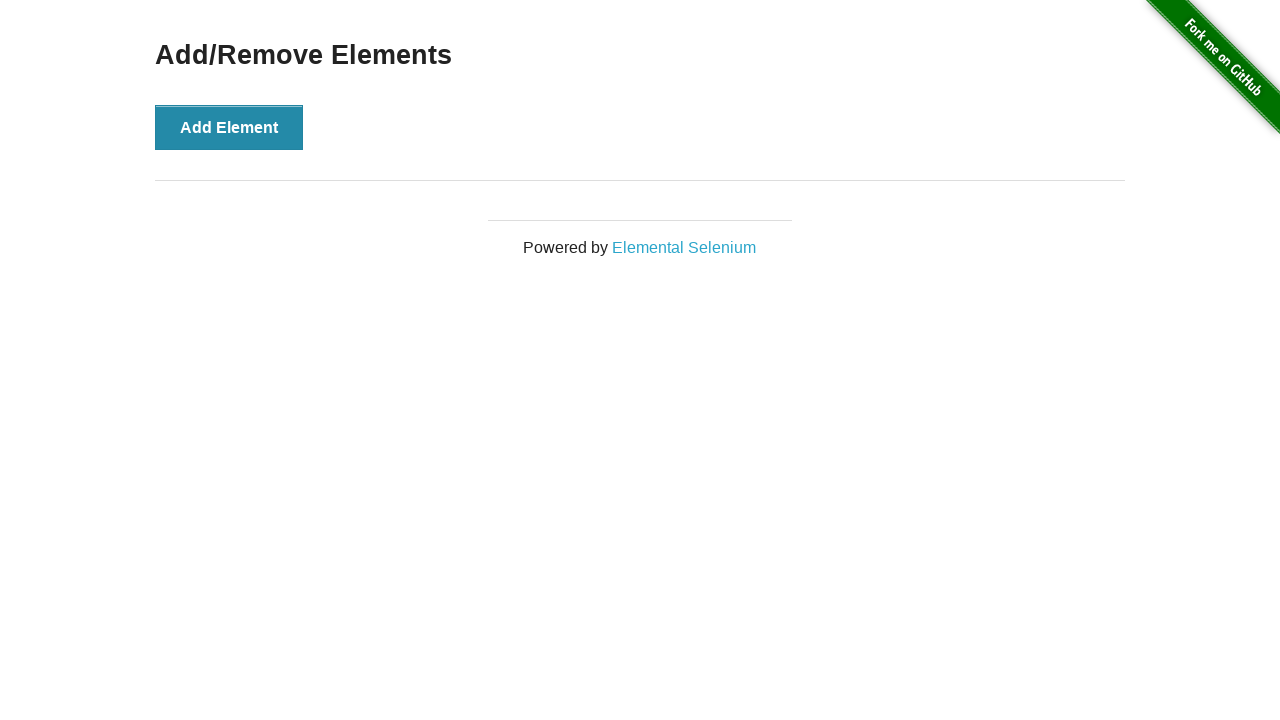

Verified main heading is still visible after element removal
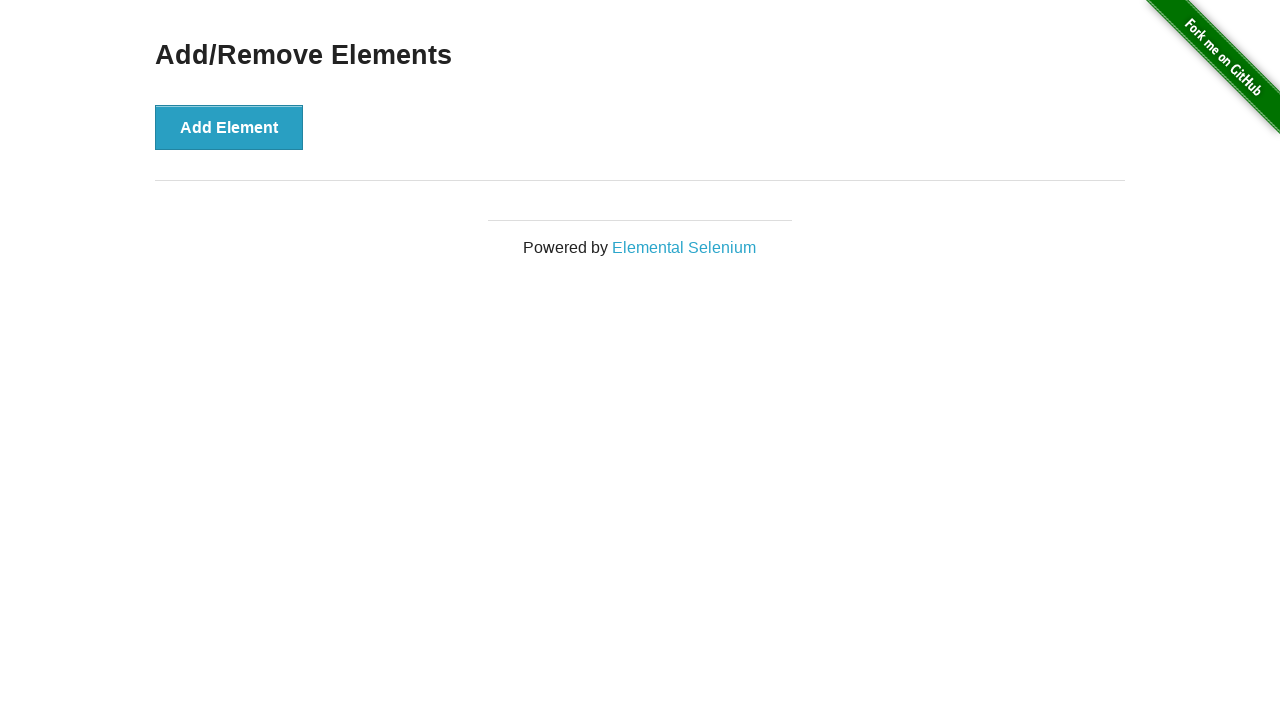

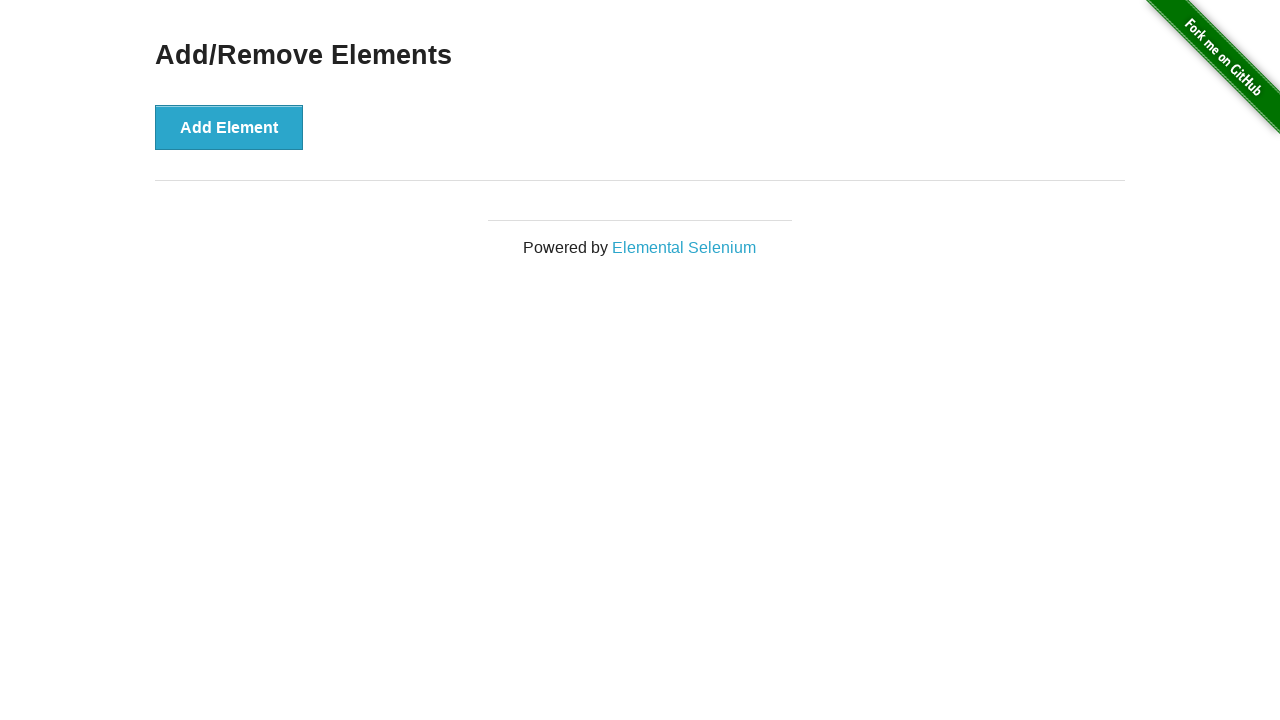